Tests JavaScript confirm dialog by clicking the confirm button, dismissing it, and verifying the result message

Starting URL: https://the-internet.herokuapp.com/javascript_alerts

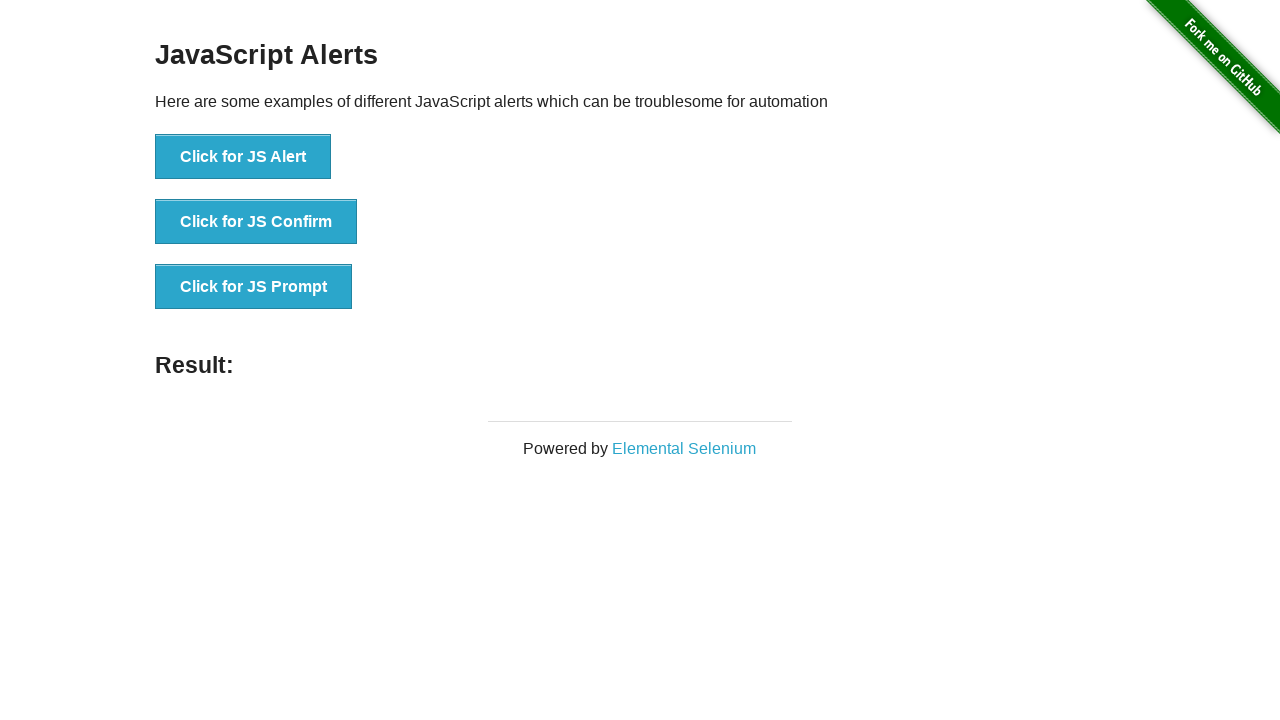

Clicked the jsConfirm button to trigger JavaScript confirm dialog at (256, 222) on button[onclick='jsConfirm()']
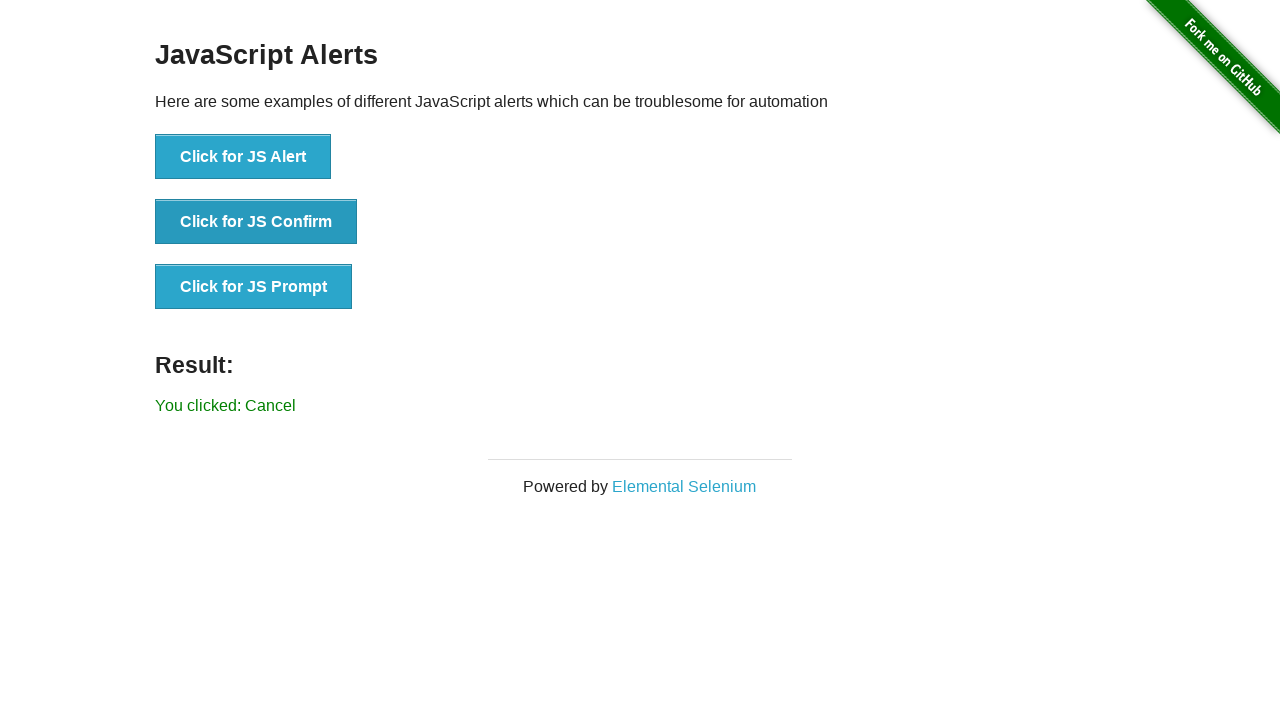

Set up dialog handler to dismiss the confirm dialog
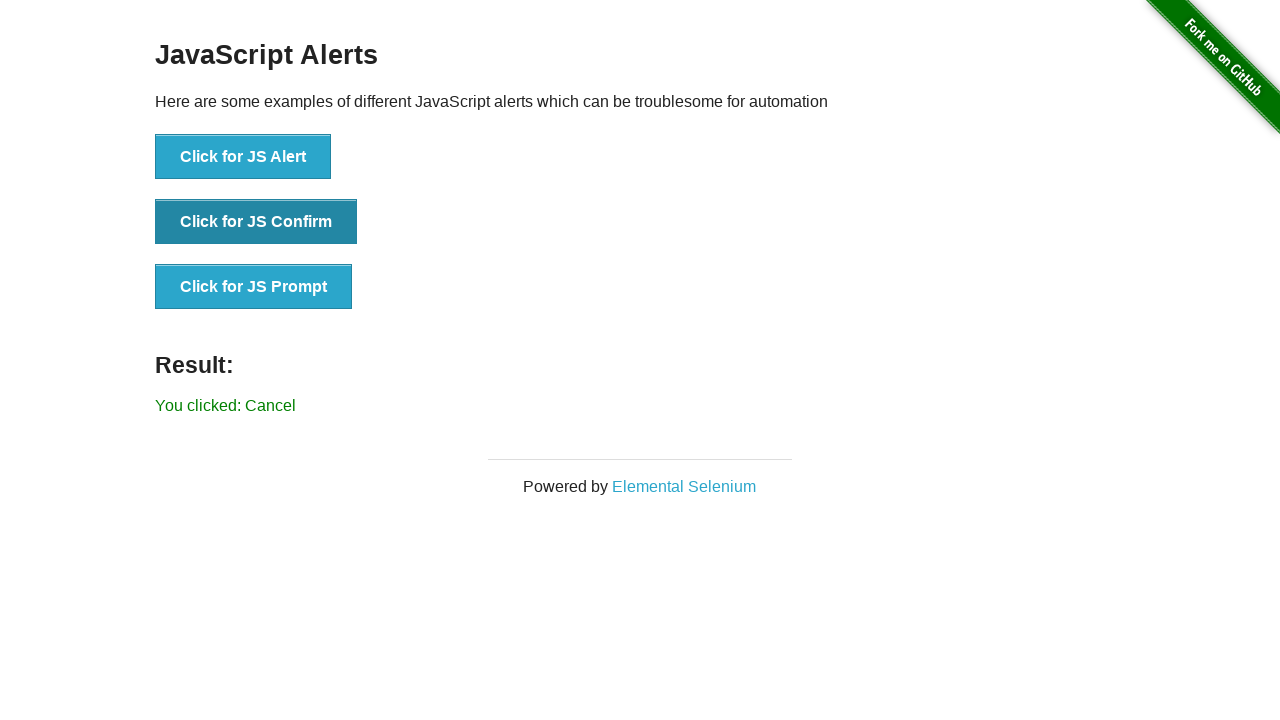

Retrieved result message text after dismissing dialog
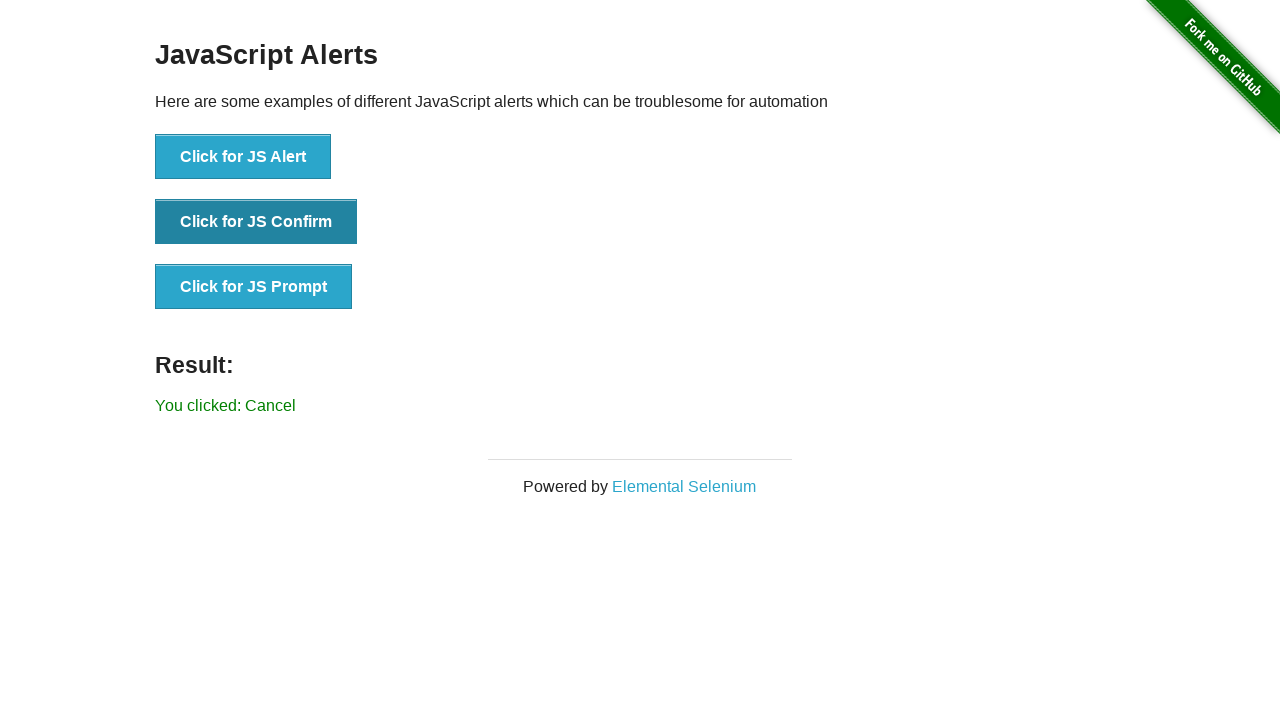

Verified result message does not contain 'successfuly'
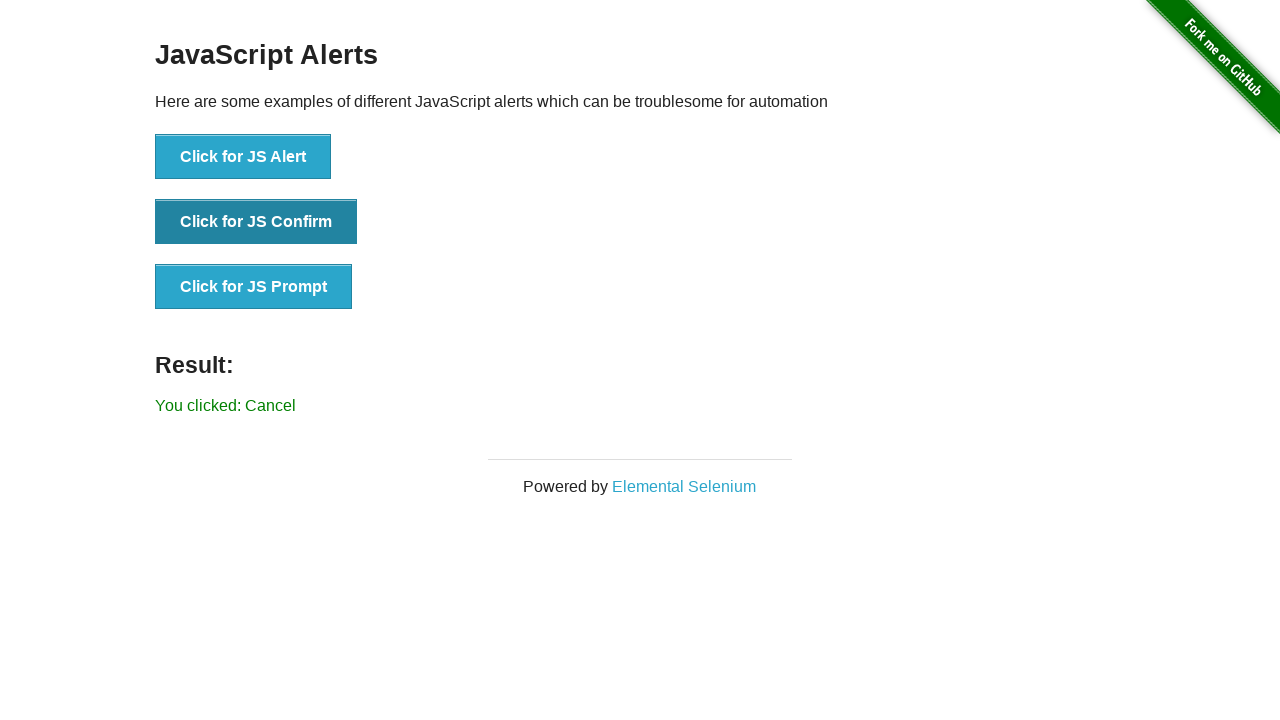

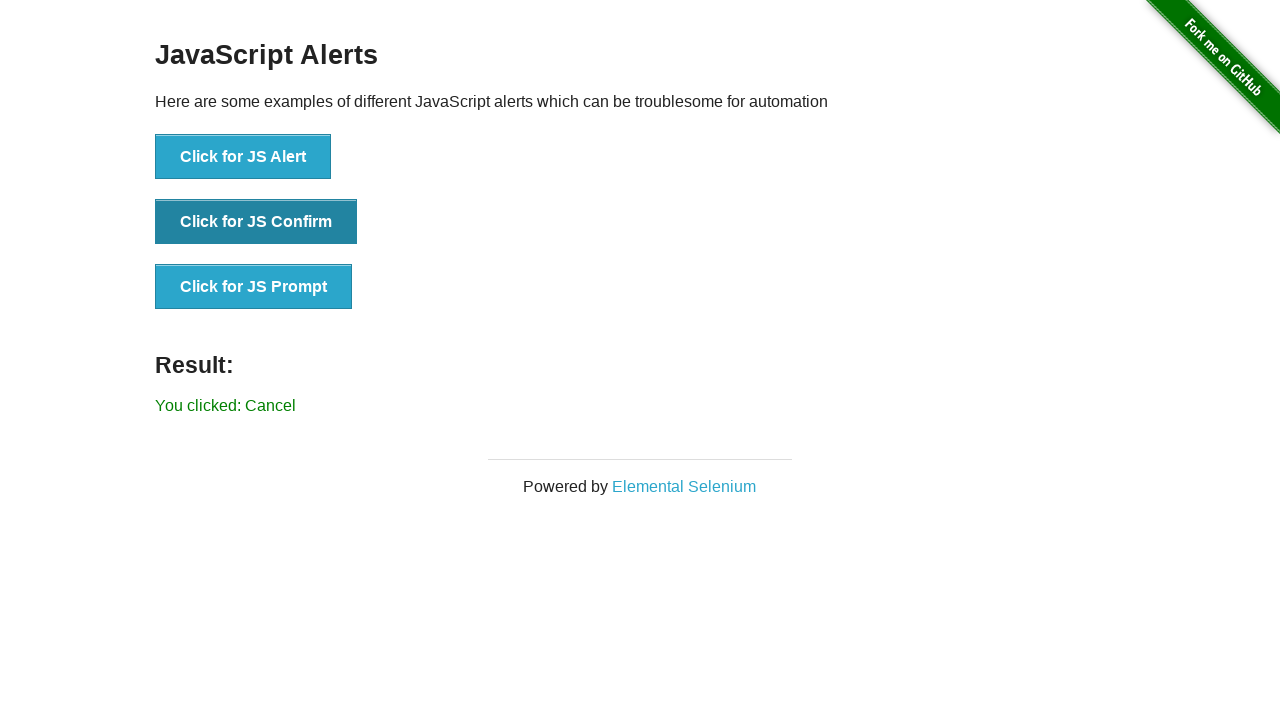